Tests link navigation by clicking on Redirect Link, then clicking the redirect link, and finally clicking a status code link

Starting URL: https://the-internet.herokuapp.com/

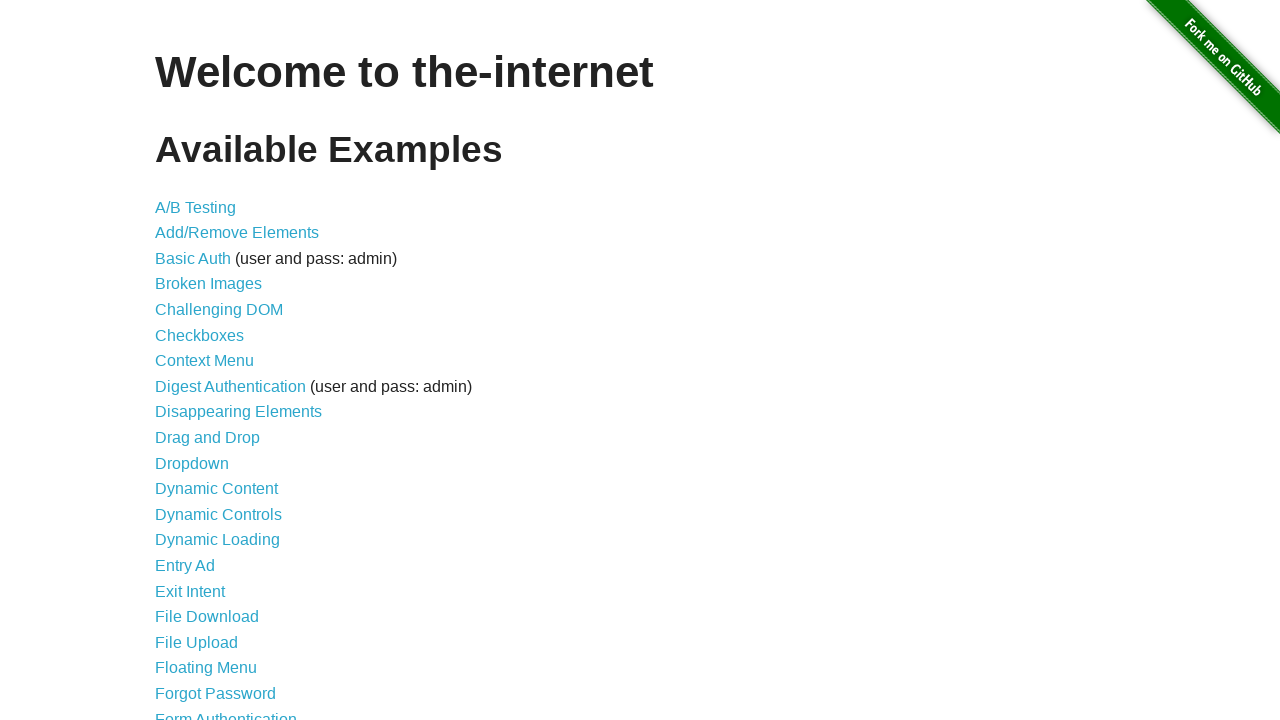

Clicked on Redirect Link at (202, 446) on xpath=//a[text()='Redirect Link']
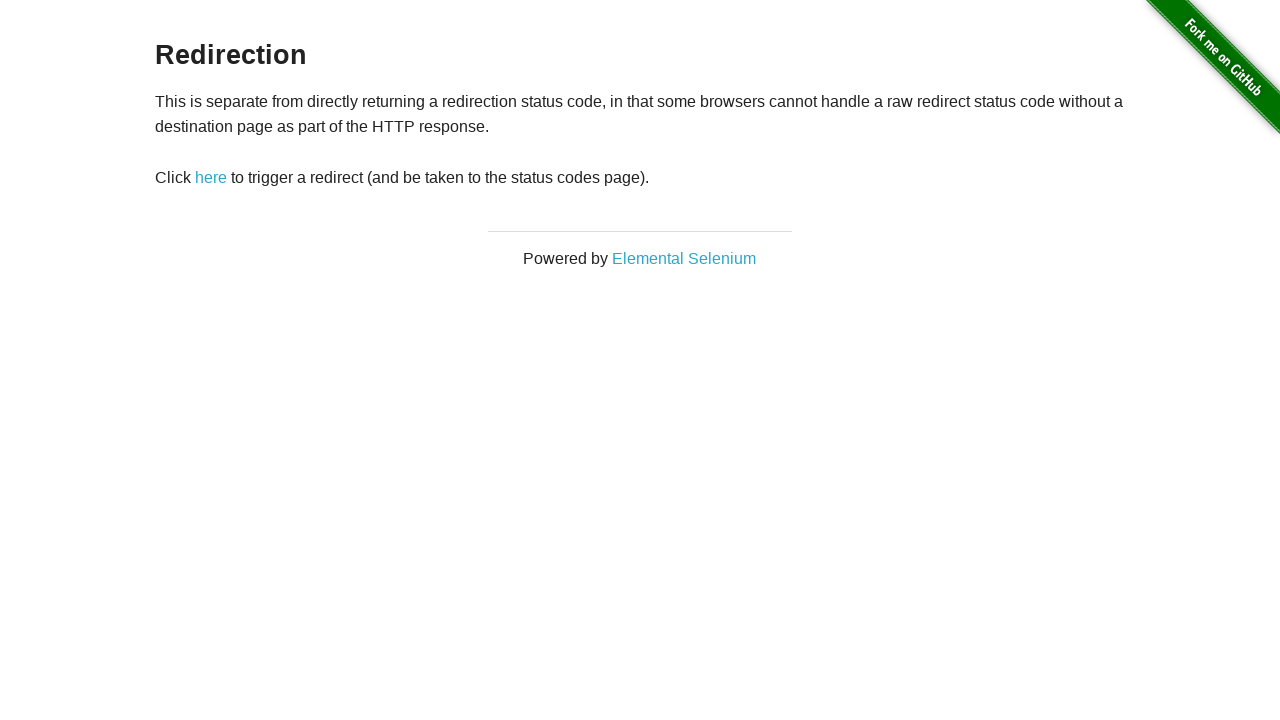

Clicked on the 'here' link to trigger redirect at (211, 178) on text=here
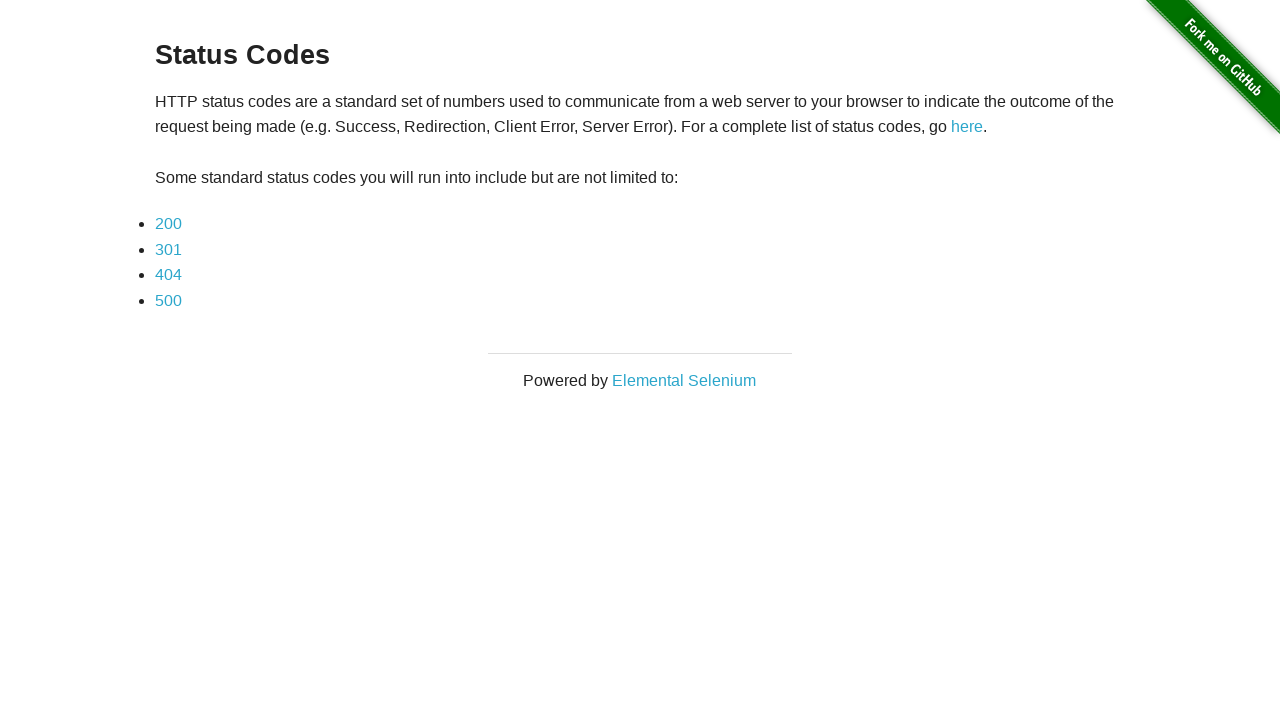

Clicked on status code link containing '2' at (168, 224) on a:has-text('2')
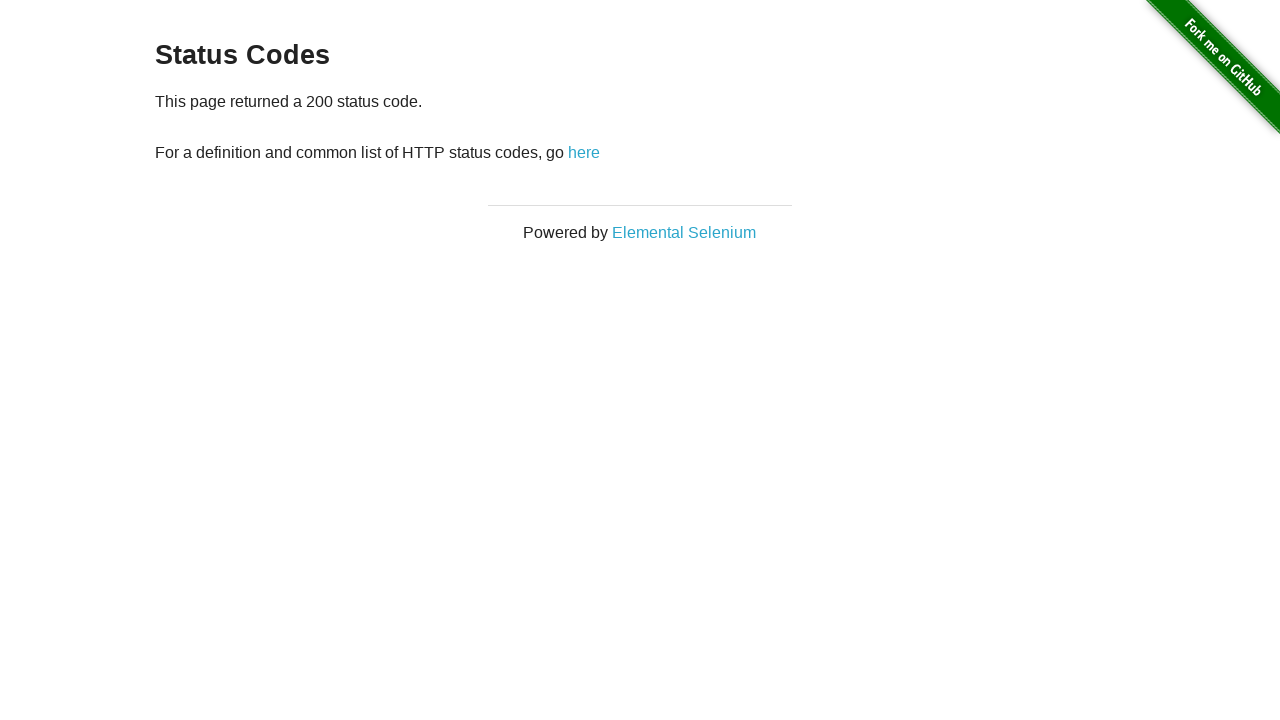

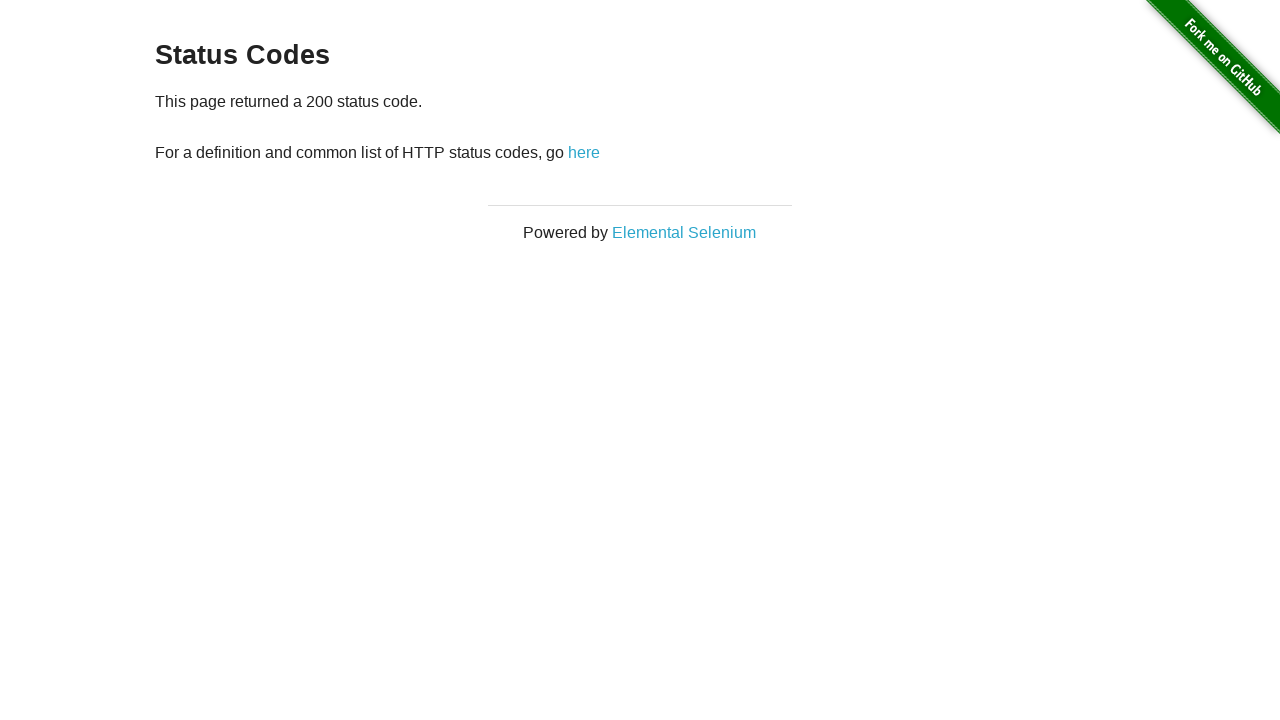